Navigates to the Wellcome Trust research funding schemes page and verifies that the main content loads successfully.

Starting URL: https://wellcome.org/research-funding/schemes

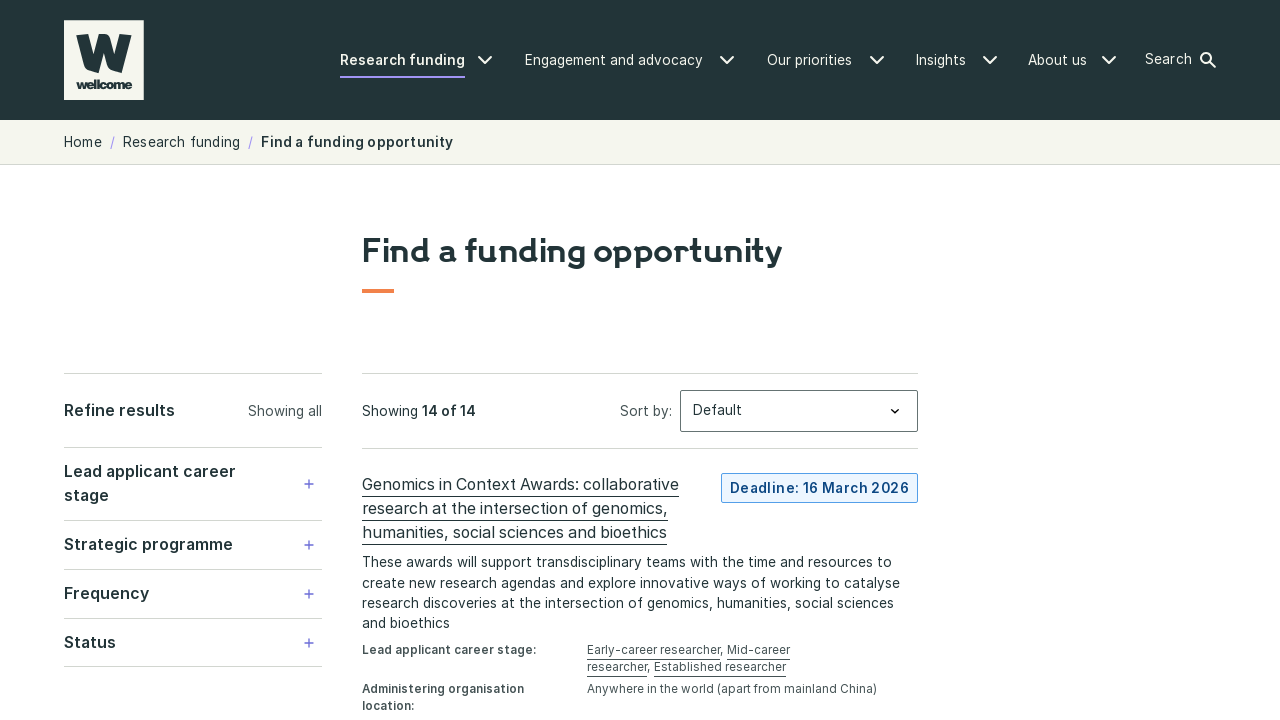

Navigated to Wellcome Trust research funding schemes page
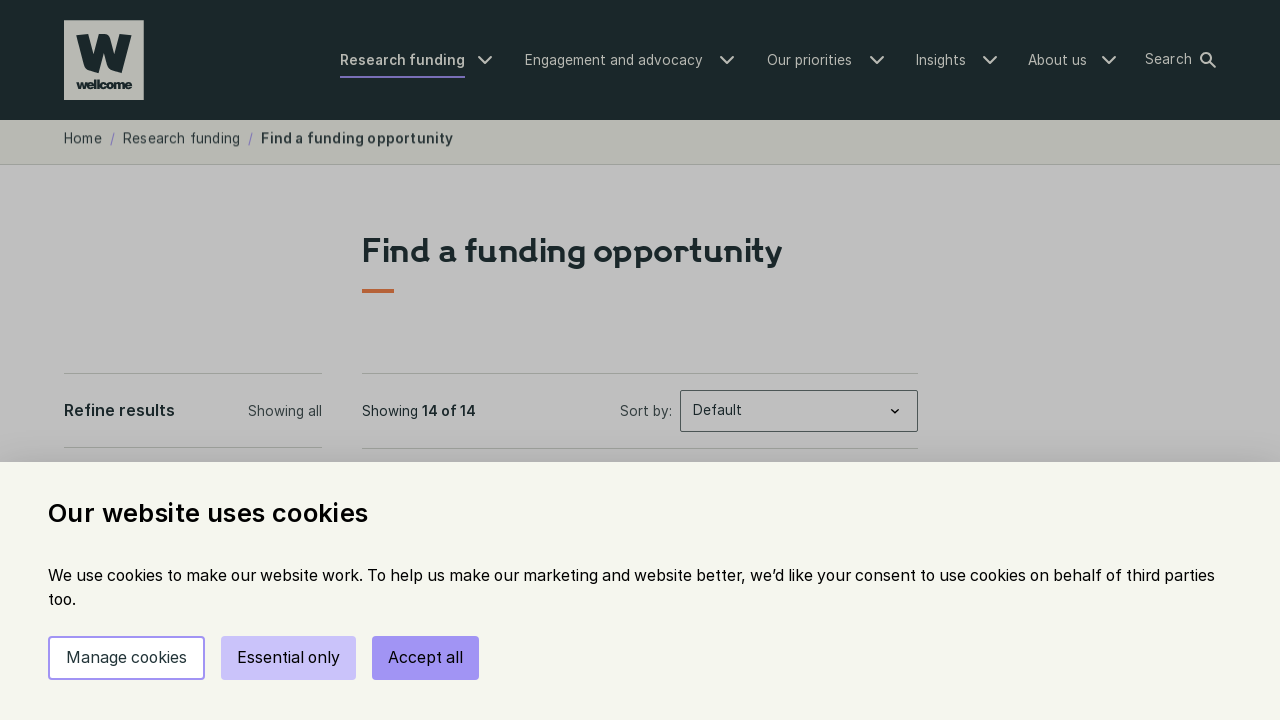

Main content loaded successfully on the grants page
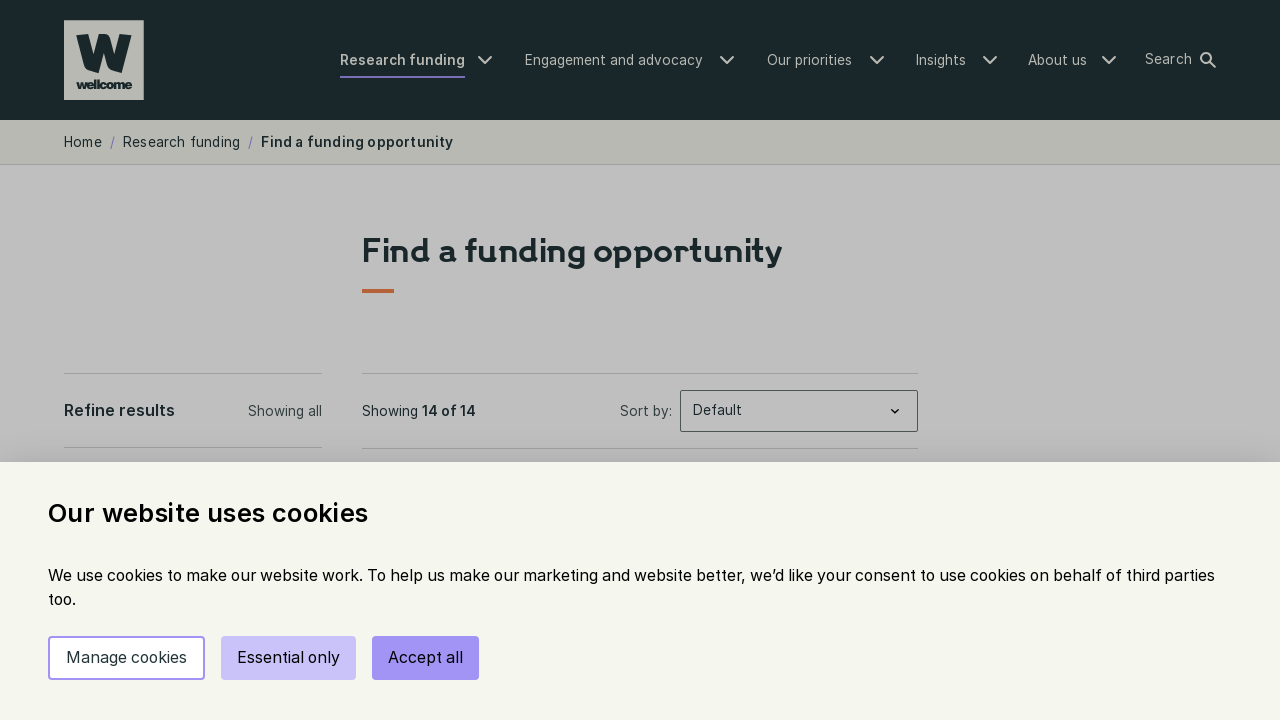

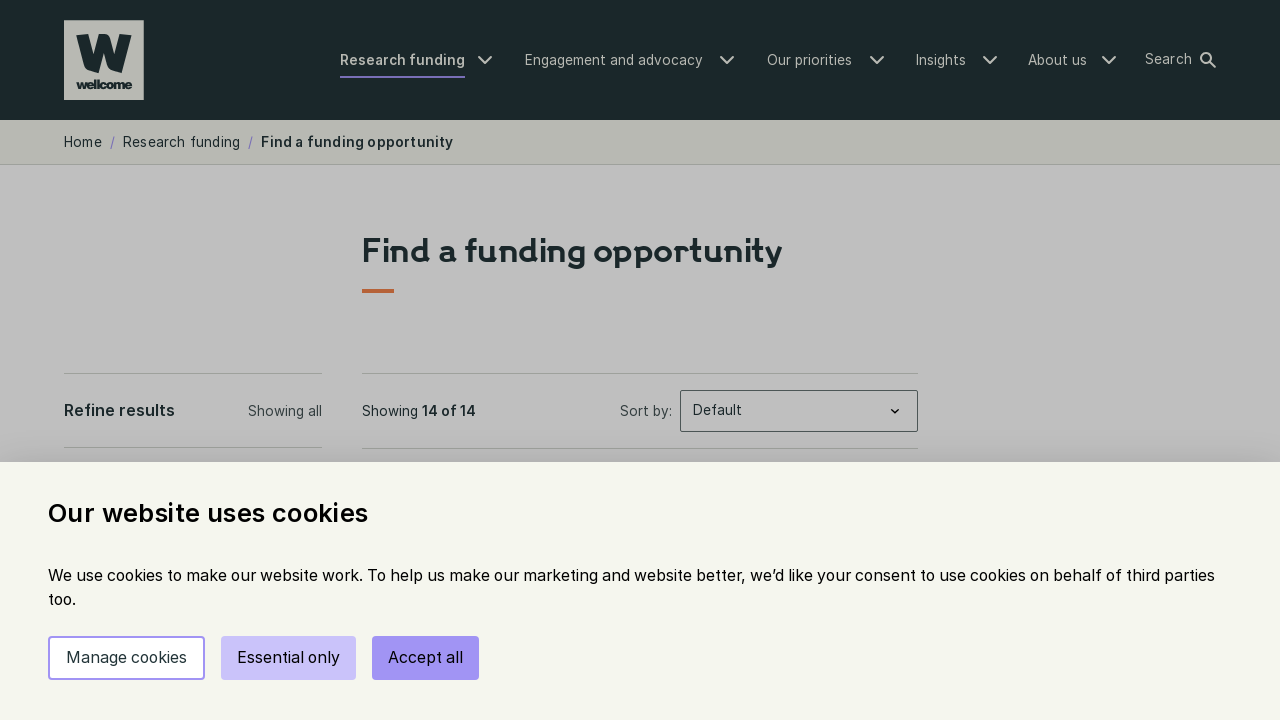